Tests that clicking Clear completed removes completed items from the list

Starting URL: https://demo.playwright.dev/todomvc

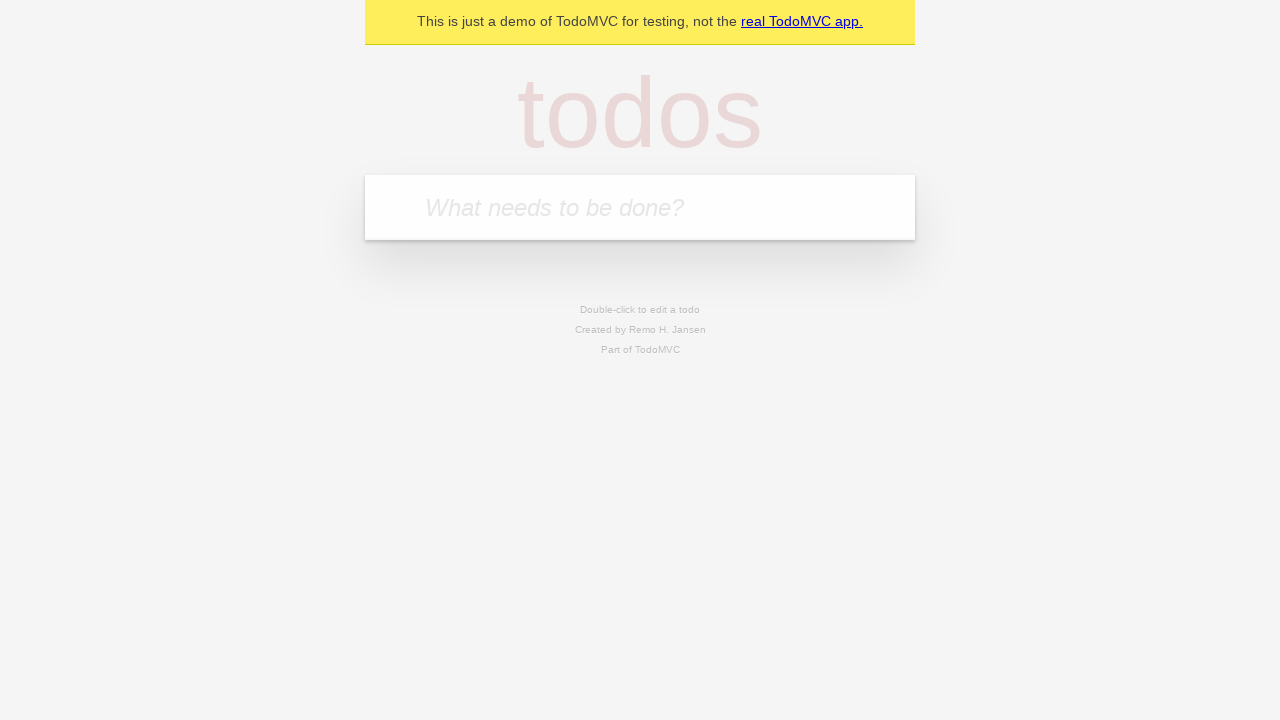

Filled todo input with 'buy some cheese' on internal:attr=[placeholder="What needs to be done?"i]
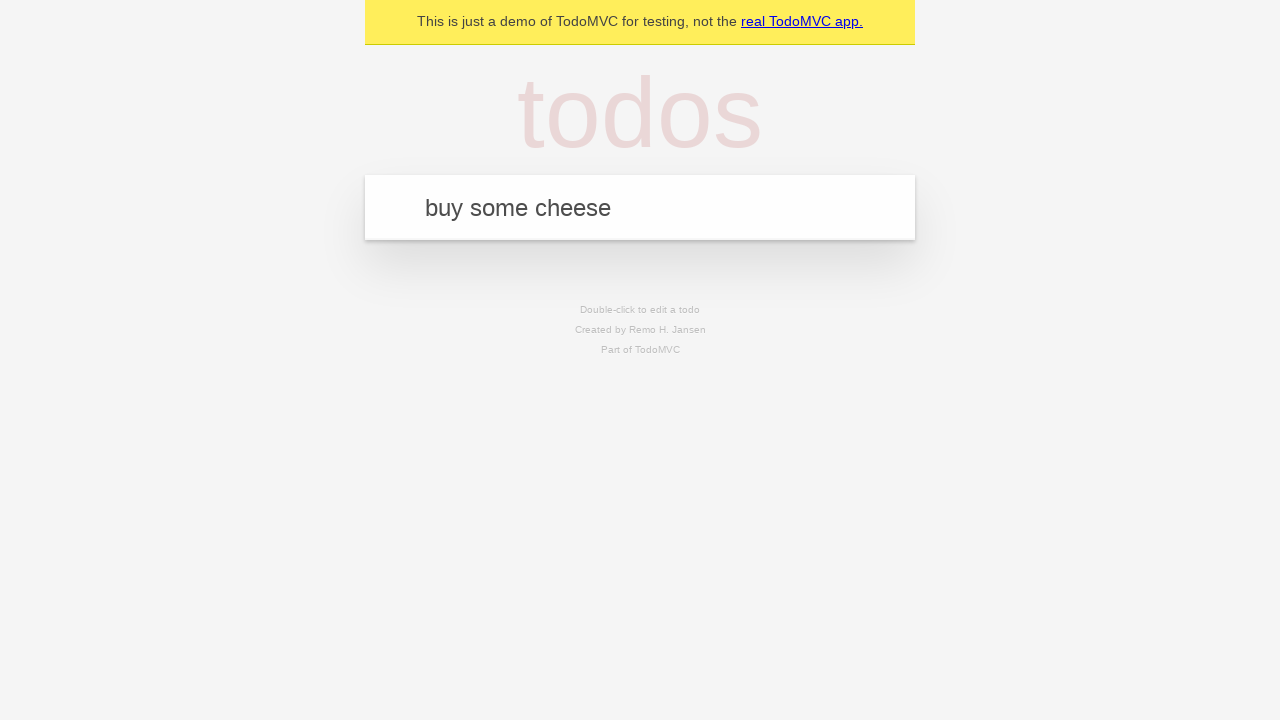

Pressed Enter to add first todo item on internal:attr=[placeholder="What needs to be done?"i]
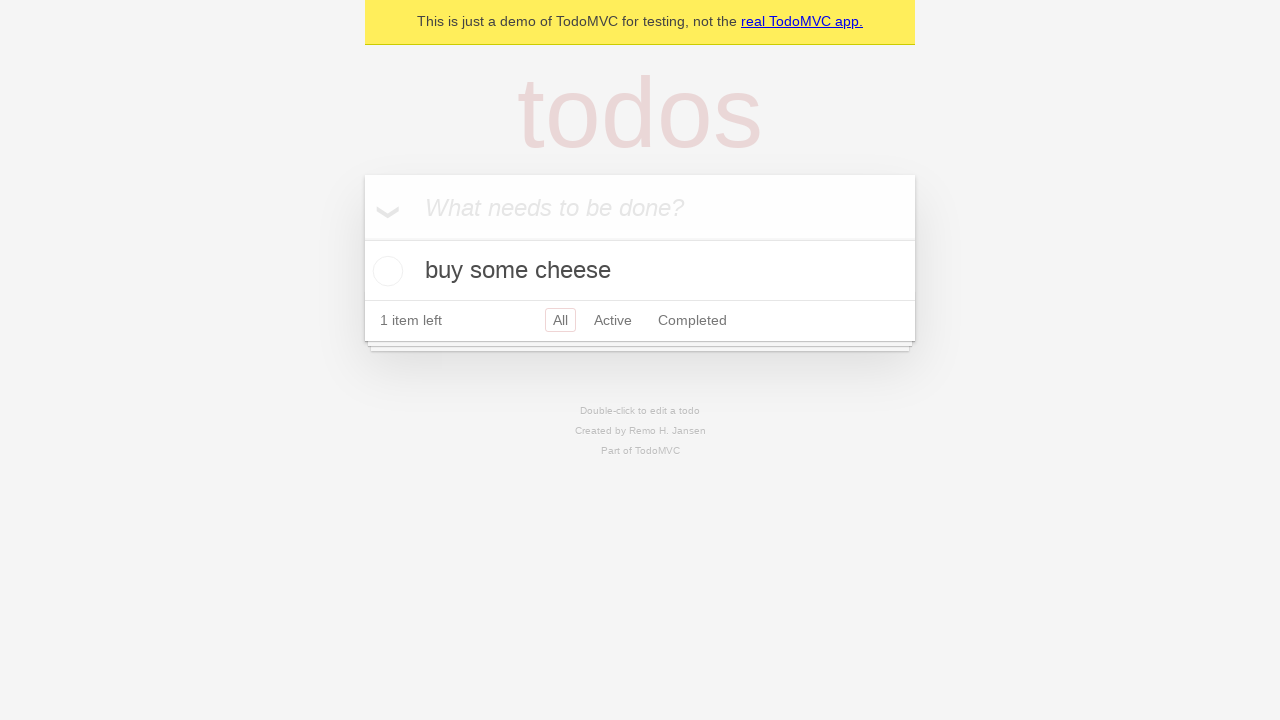

Filled todo input with 'feed the cat' on internal:attr=[placeholder="What needs to be done?"i]
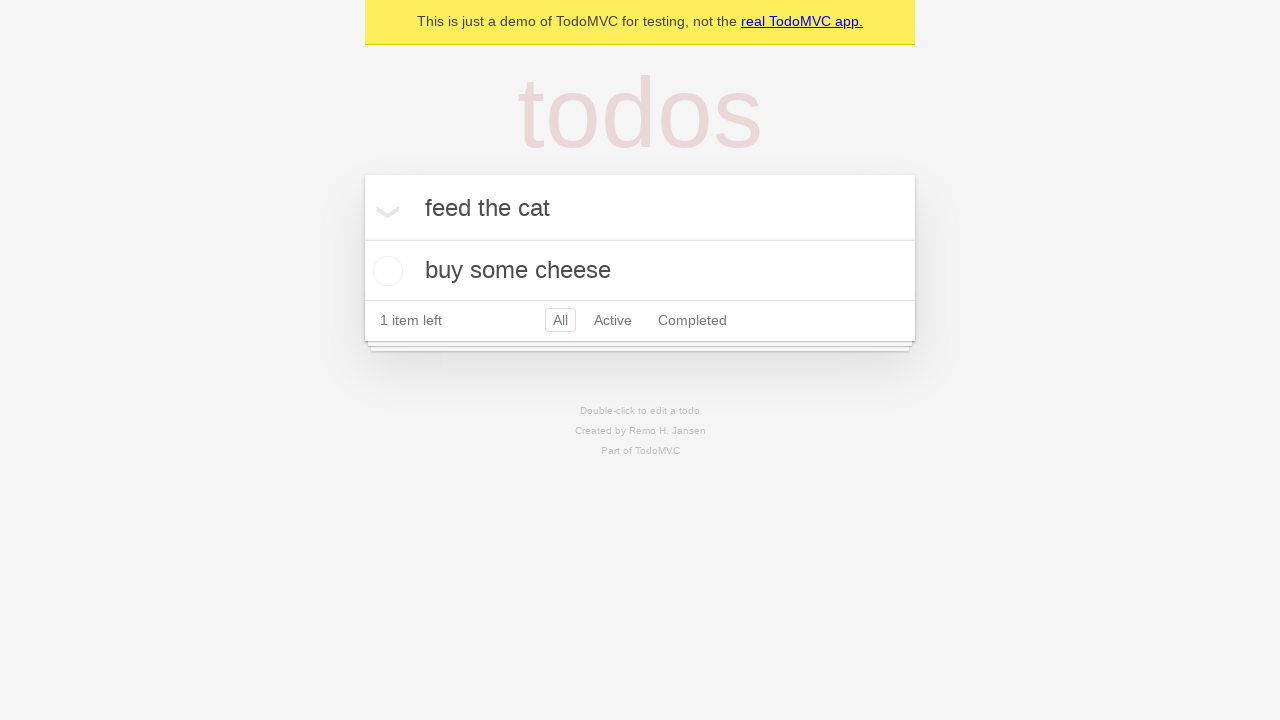

Pressed Enter to add second todo item on internal:attr=[placeholder="What needs to be done?"i]
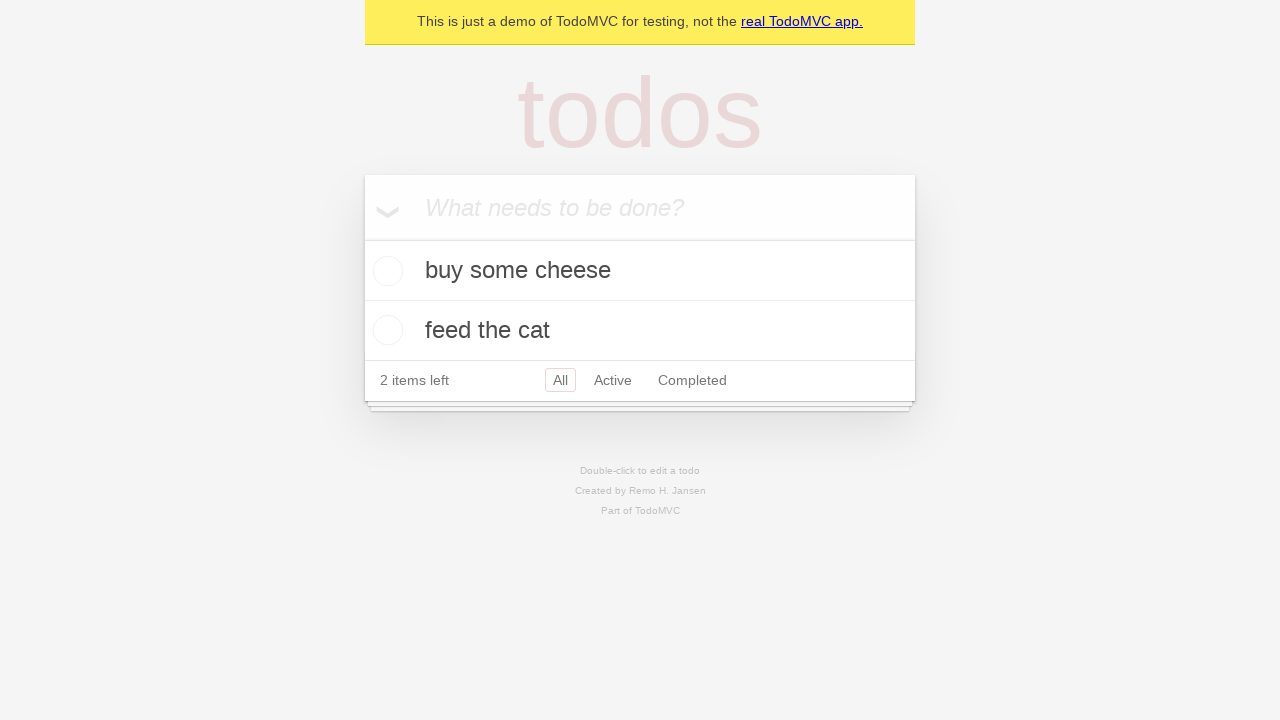

Filled todo input with 'book a doctors appointment' on internal:attr=[placeholder="What needs to be done?"i]
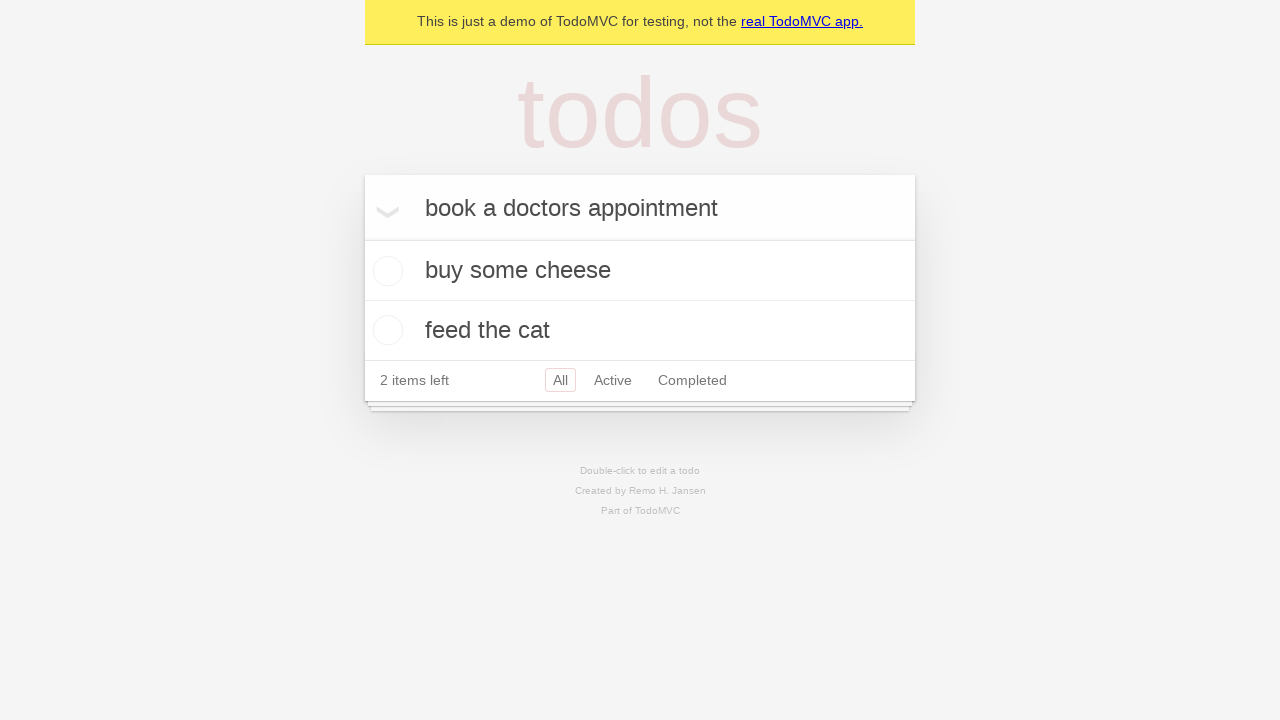

Pressed Enter to add third todo item on internal:attr=[placeholder="What needs to be done?"i]
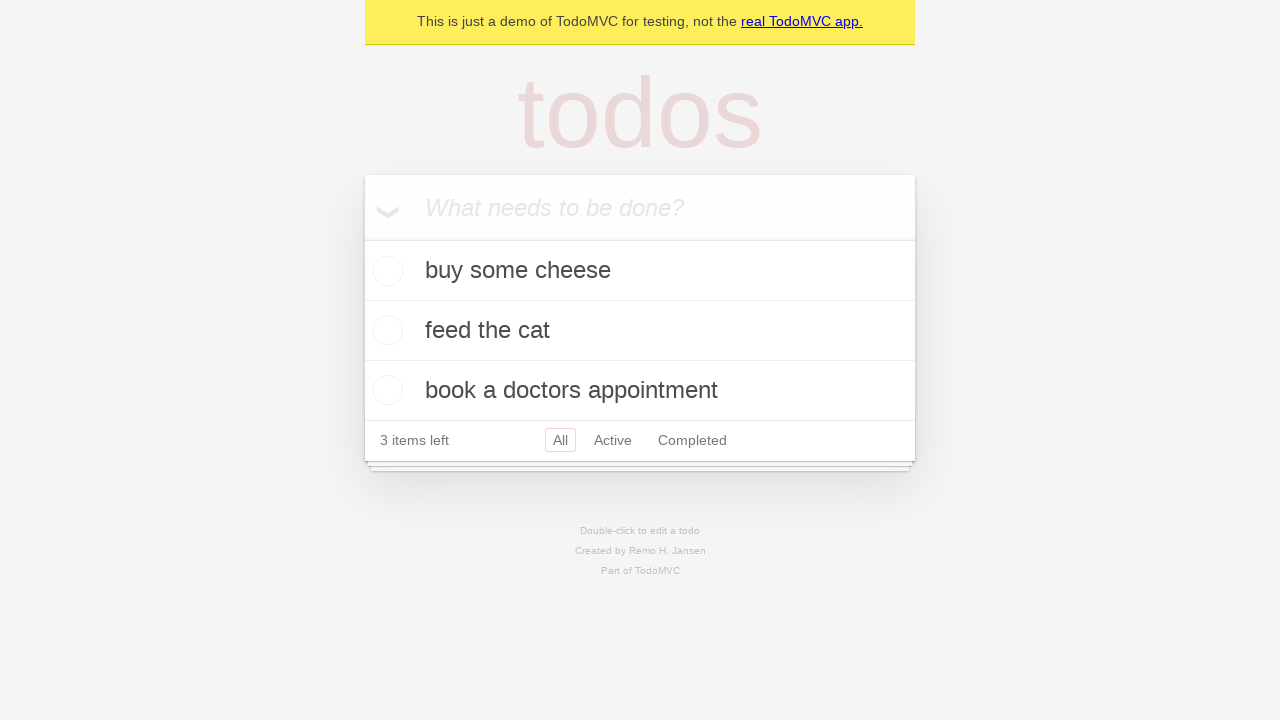

Located all todo items on the page
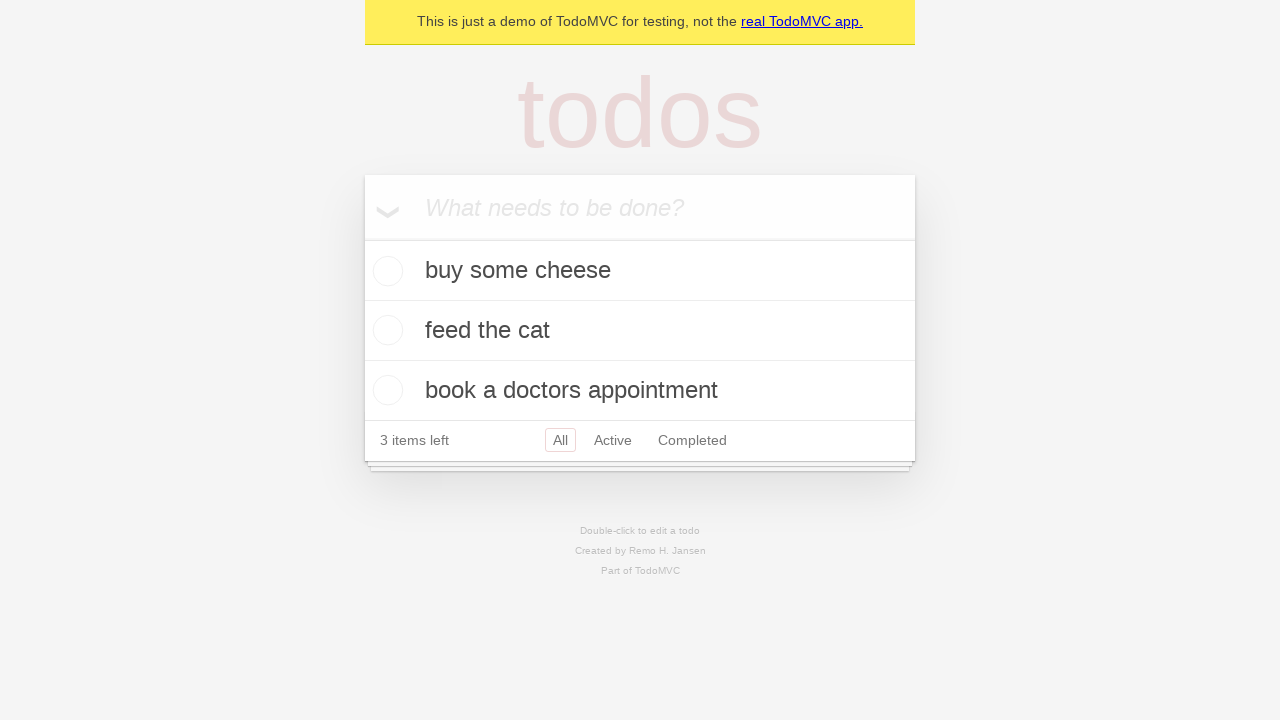

Checked the checkbox for second todo item to mark it as completed at (385, 330) on internal:testid=[data-testid="todo-item"s] >> nth=1 >> internal:role=checkbox
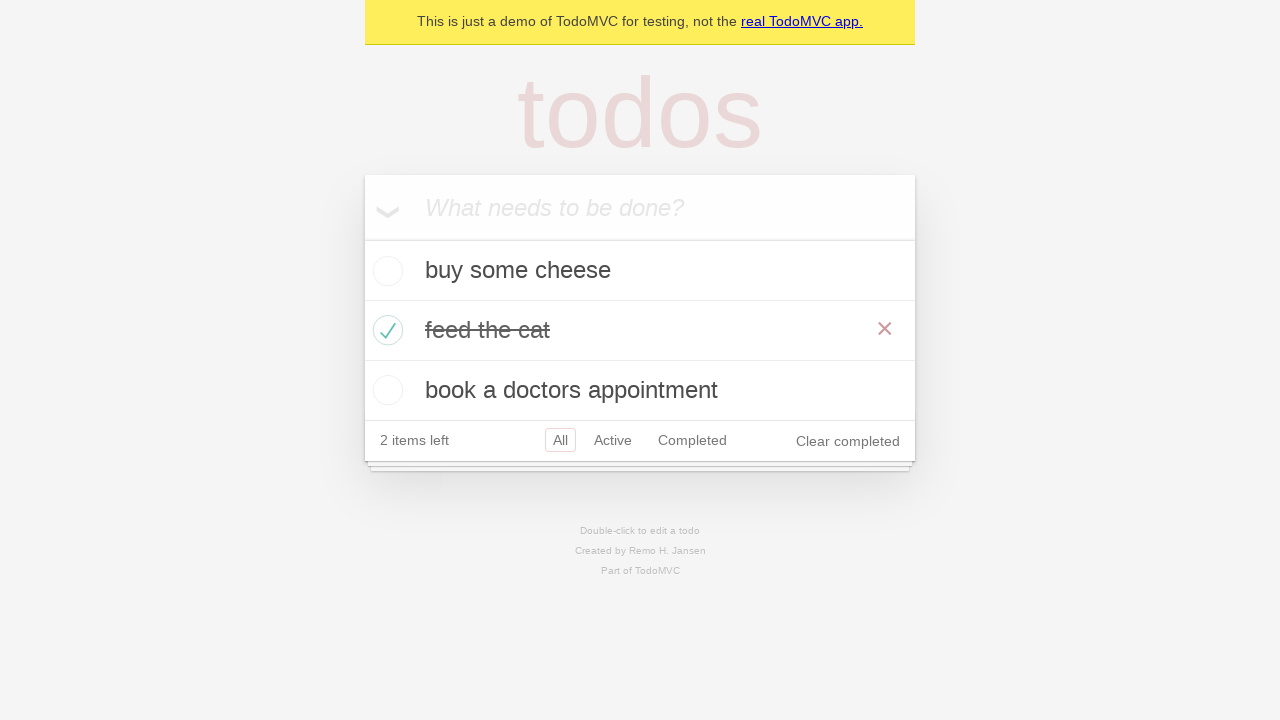

Clicked 'Clear completed' button to remove completed items at (848, 441) on internal:role=button[name="Clear completed"i]
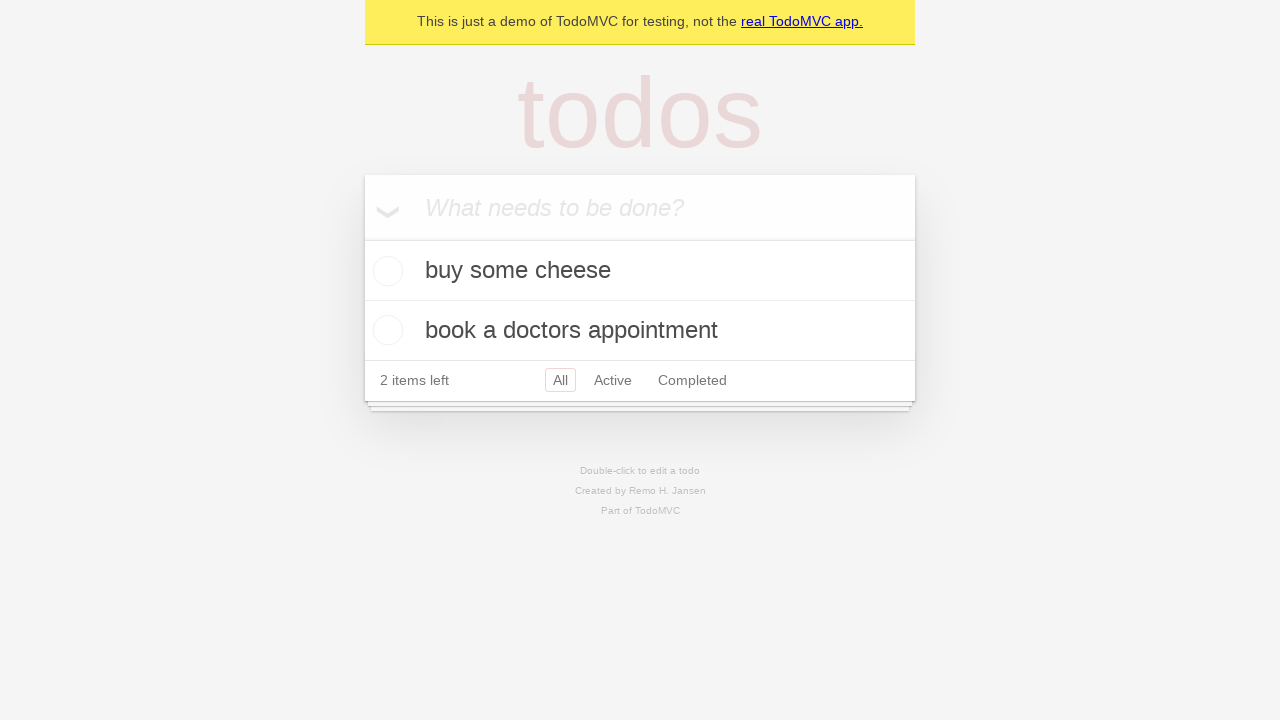

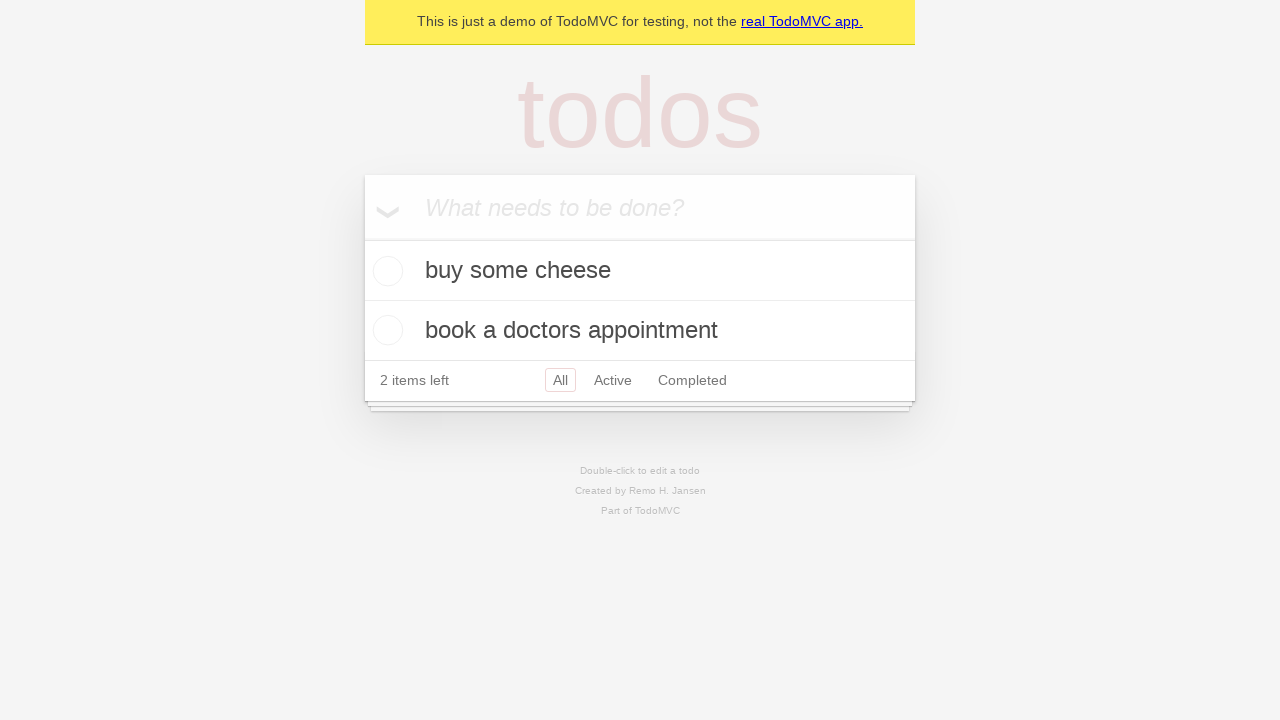